Tests clicking an element at a specific position (coordinates 0,0) on a button element on the DemoQA buttons page.

Starting URL: https://demoqa.com/buttons/

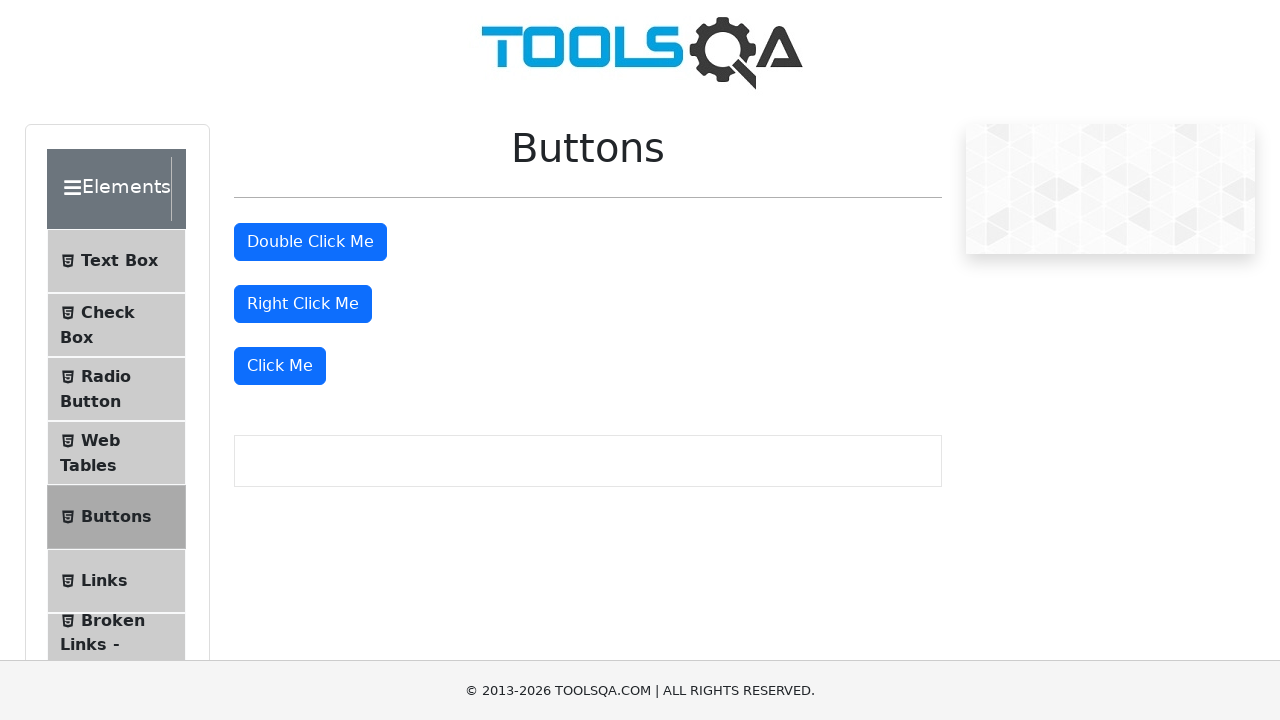

Waited for 'Click Me' button to be visible and ready
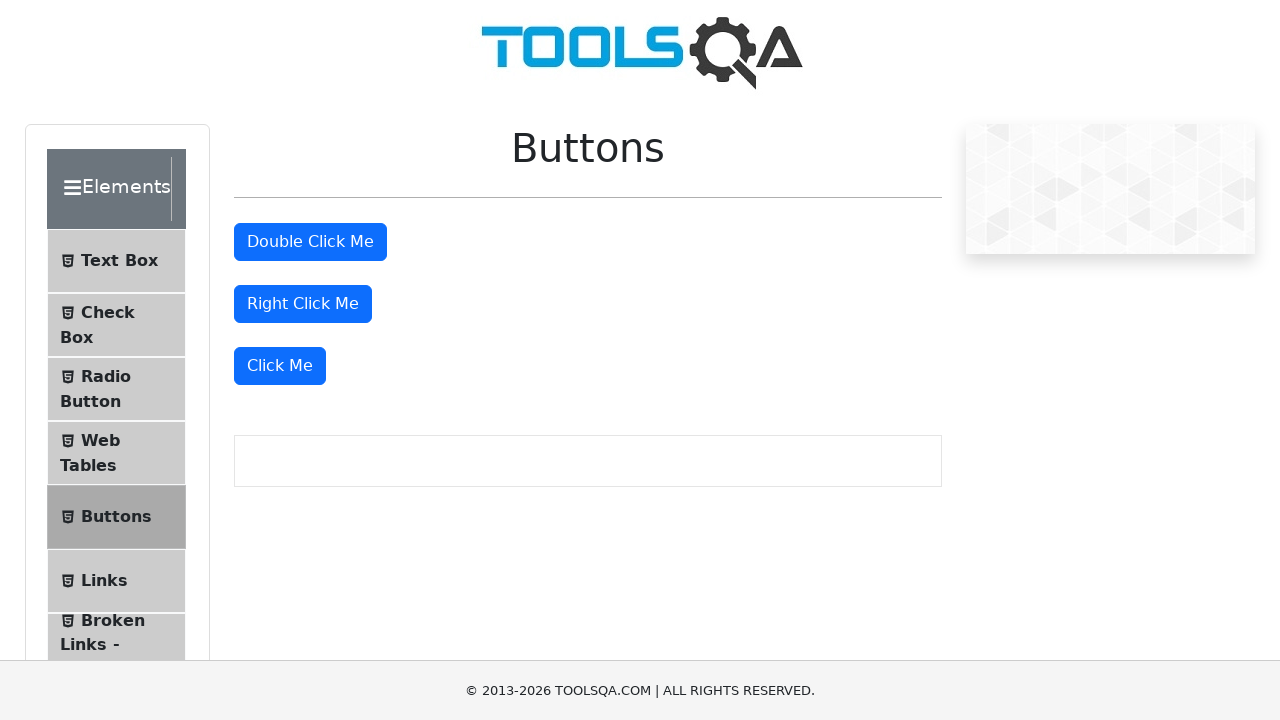

Clicked 'Click Me' button at coordinates (0, 0) with force at (235, 348) on //button[text()='Click Me']
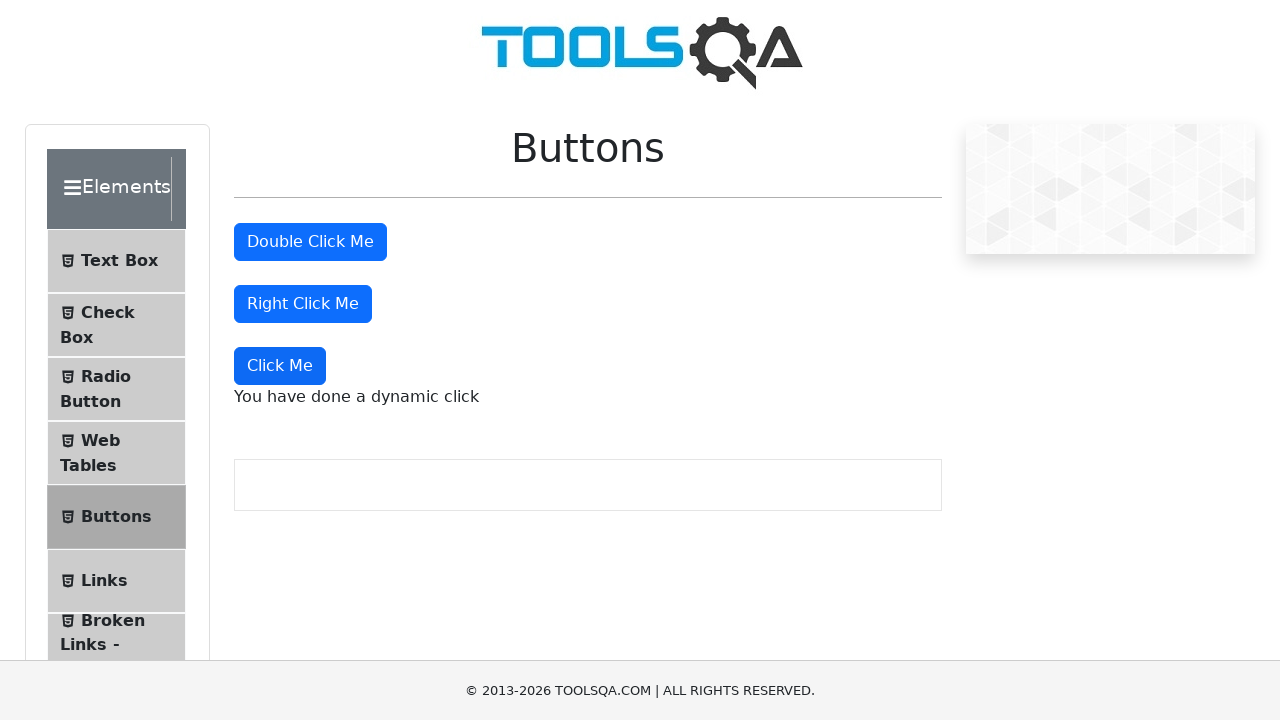

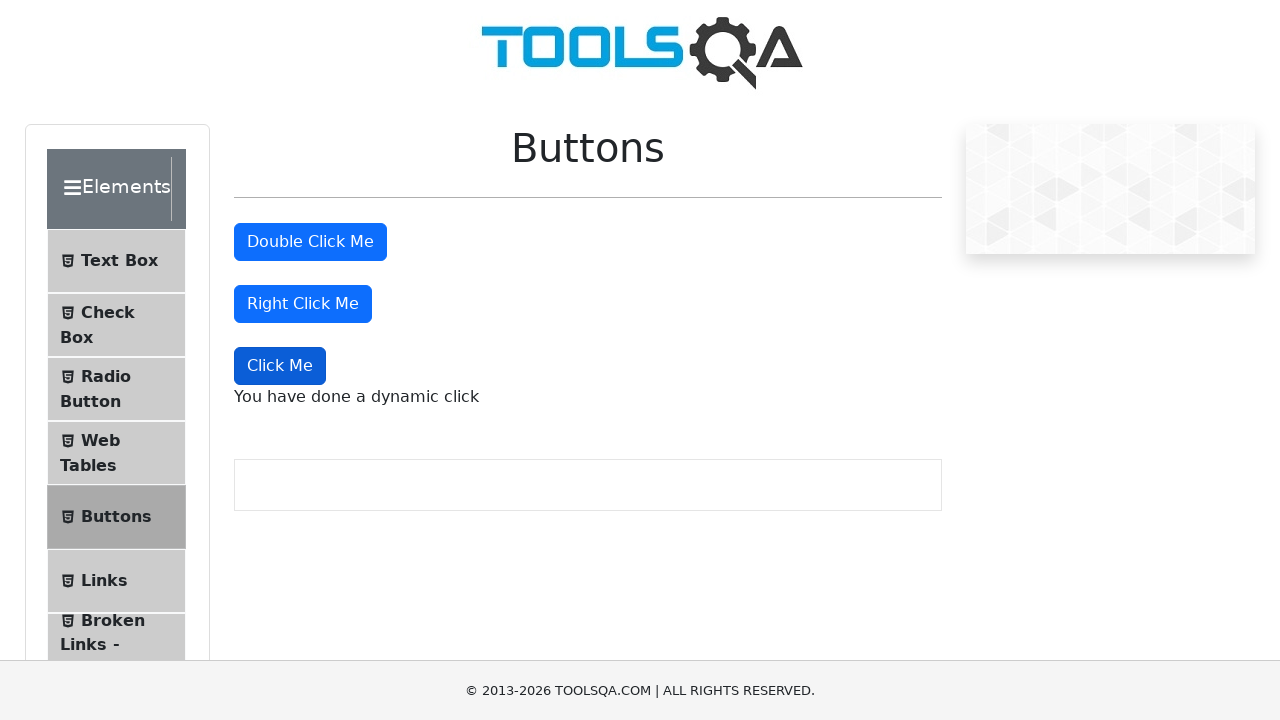